Navigates to Python.org homepage and verifies that upcoming events section is present and loaded

Starting URL: https://www.python.org/

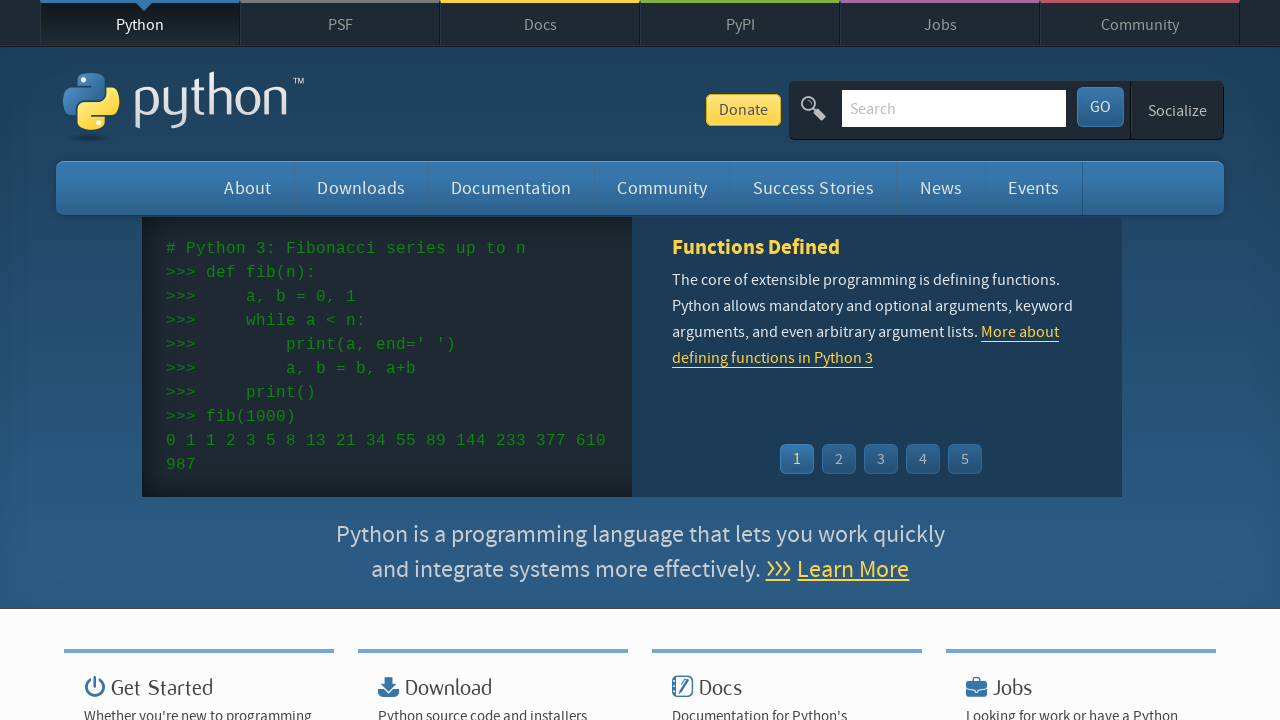

Navigated to Python.org homepage
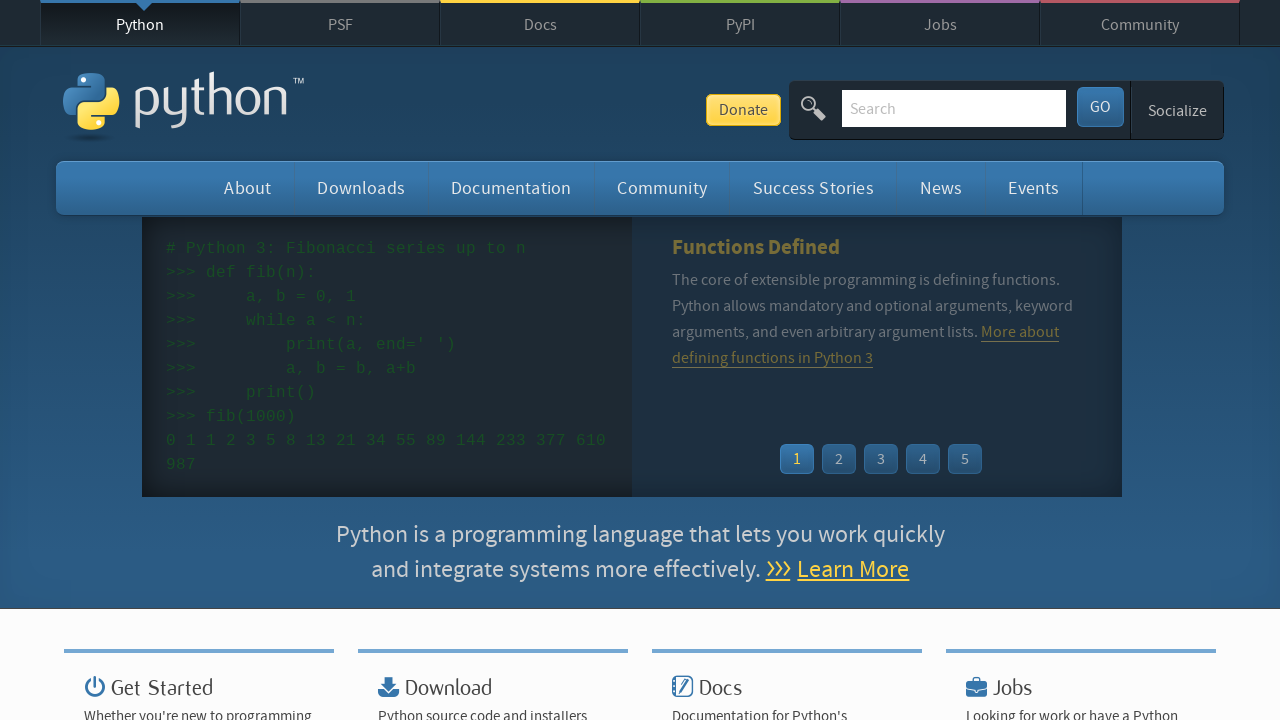

Upcoming events section loaded
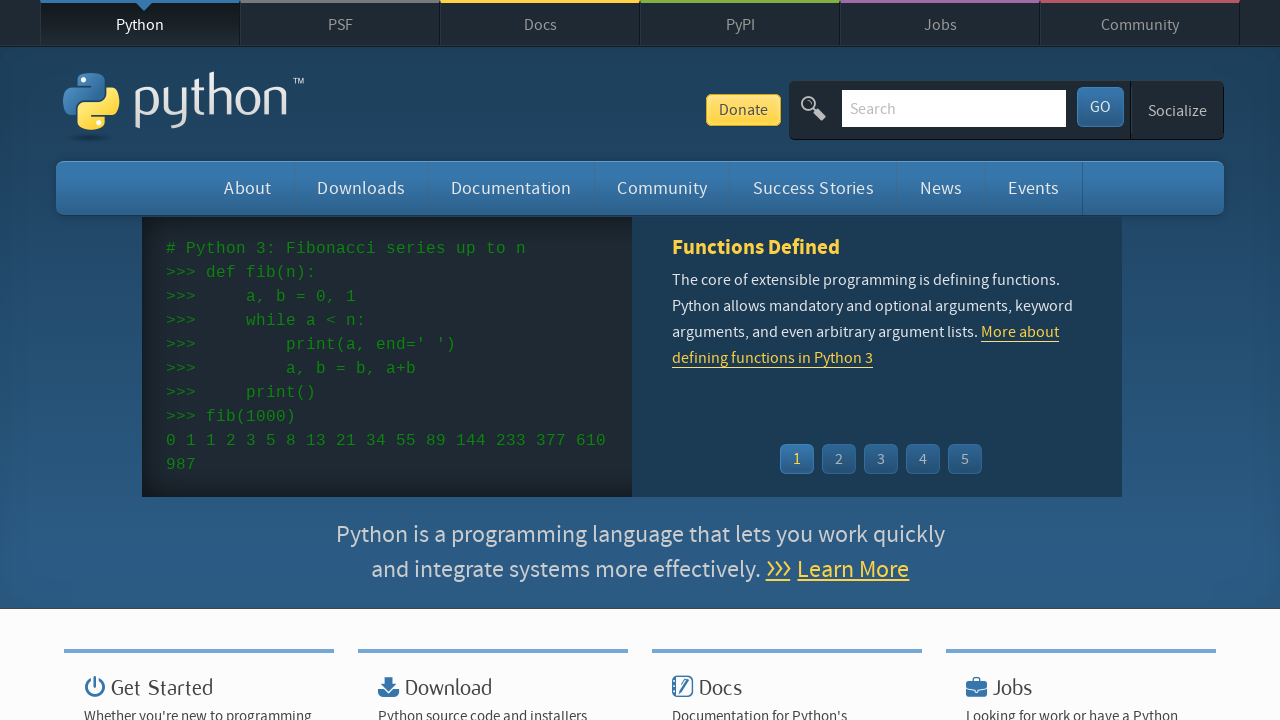

Verified that upcoming events list is visible
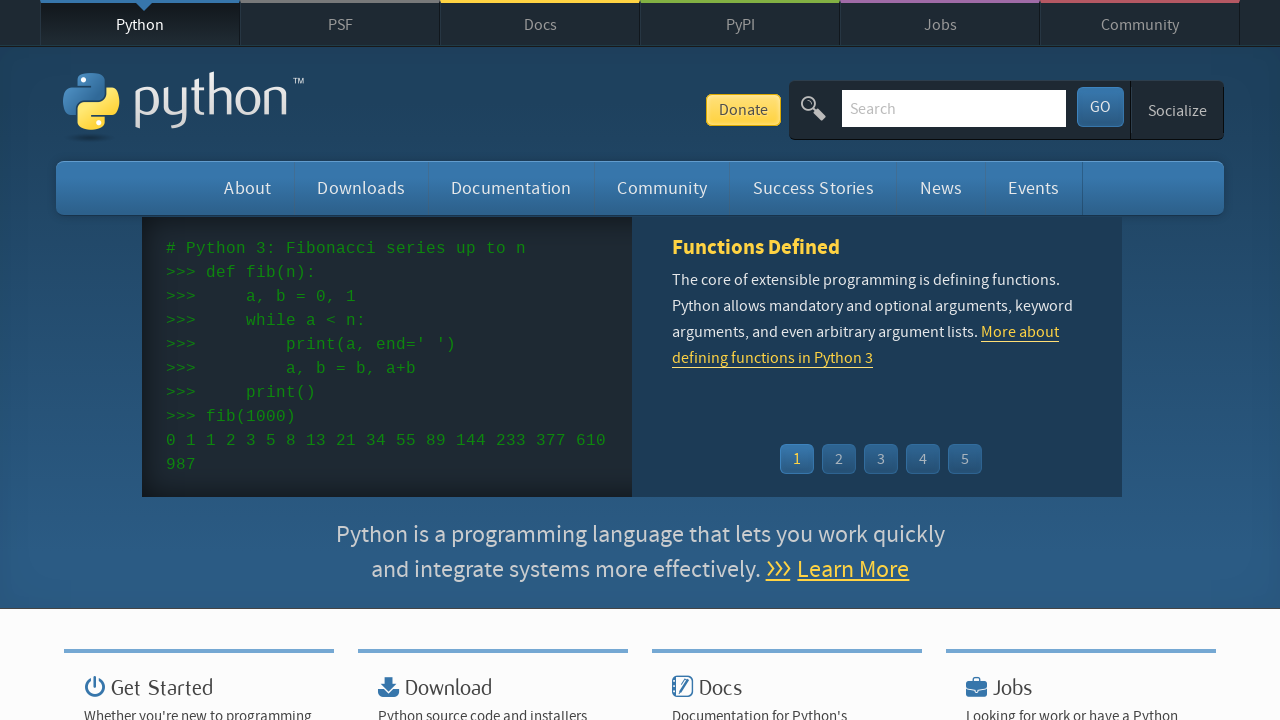

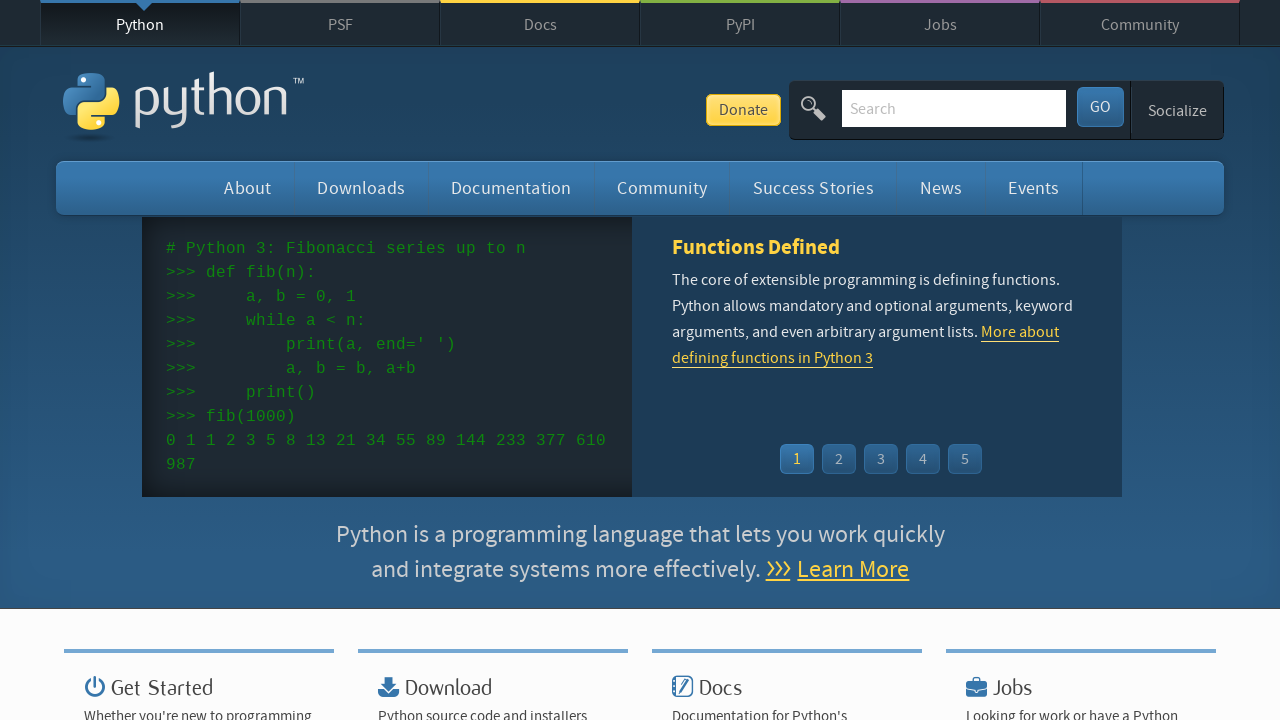